Tests a text input form by filling a textarea with a specific answer and clicking the submit button to verify the submission.

Starting URL: https://suninjuly.github.io/text_input_task.html

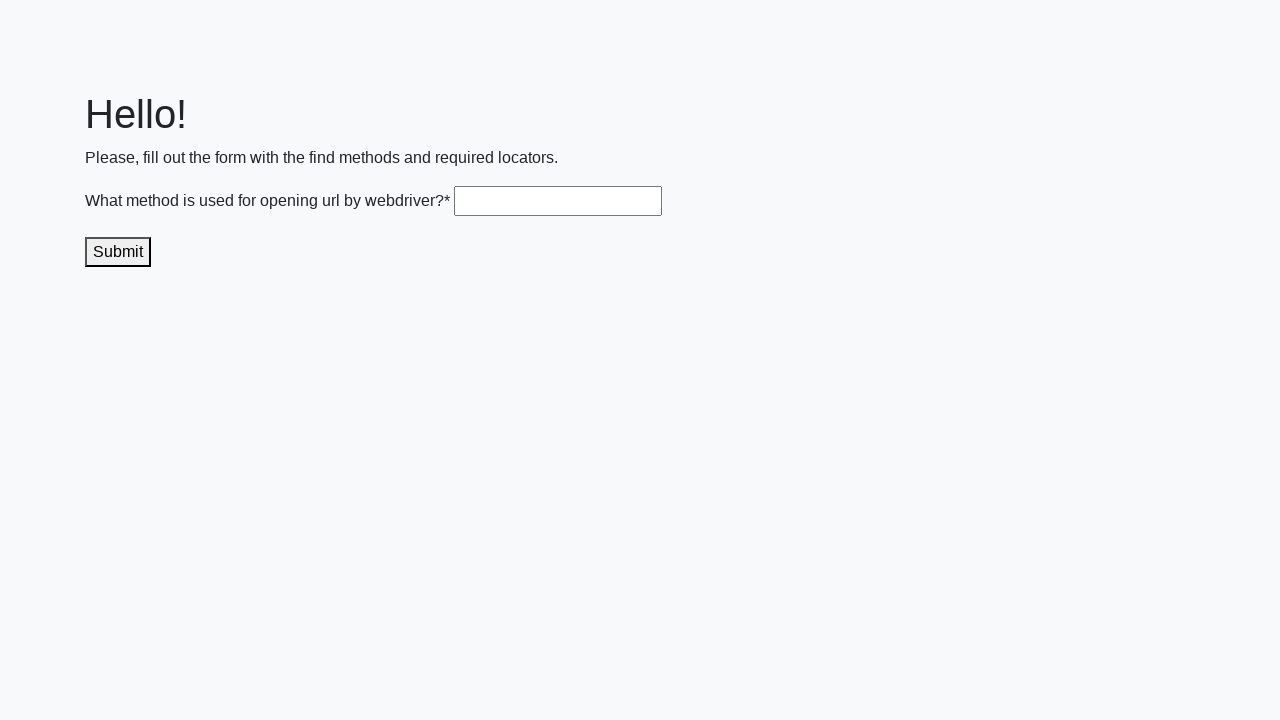

Filled textarea with answer 'get()' on .textarea
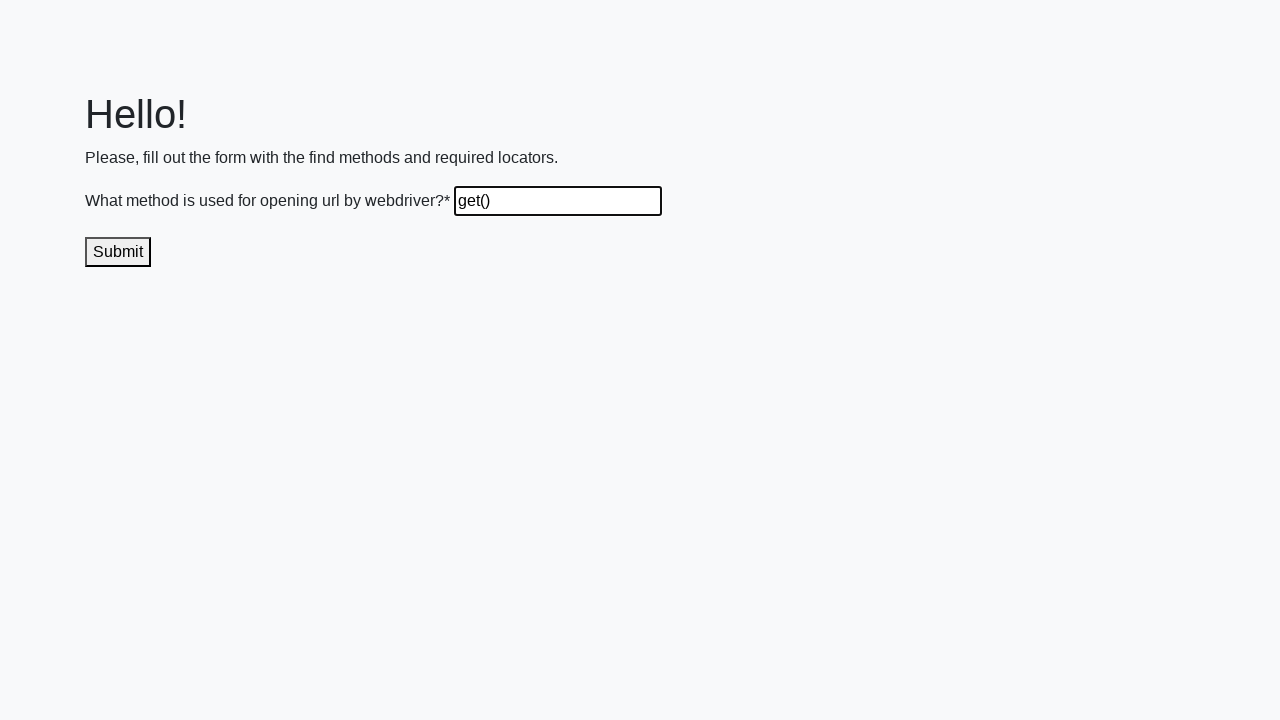

Clicked submit button to submit the form at (118, 252) on .submit-submission
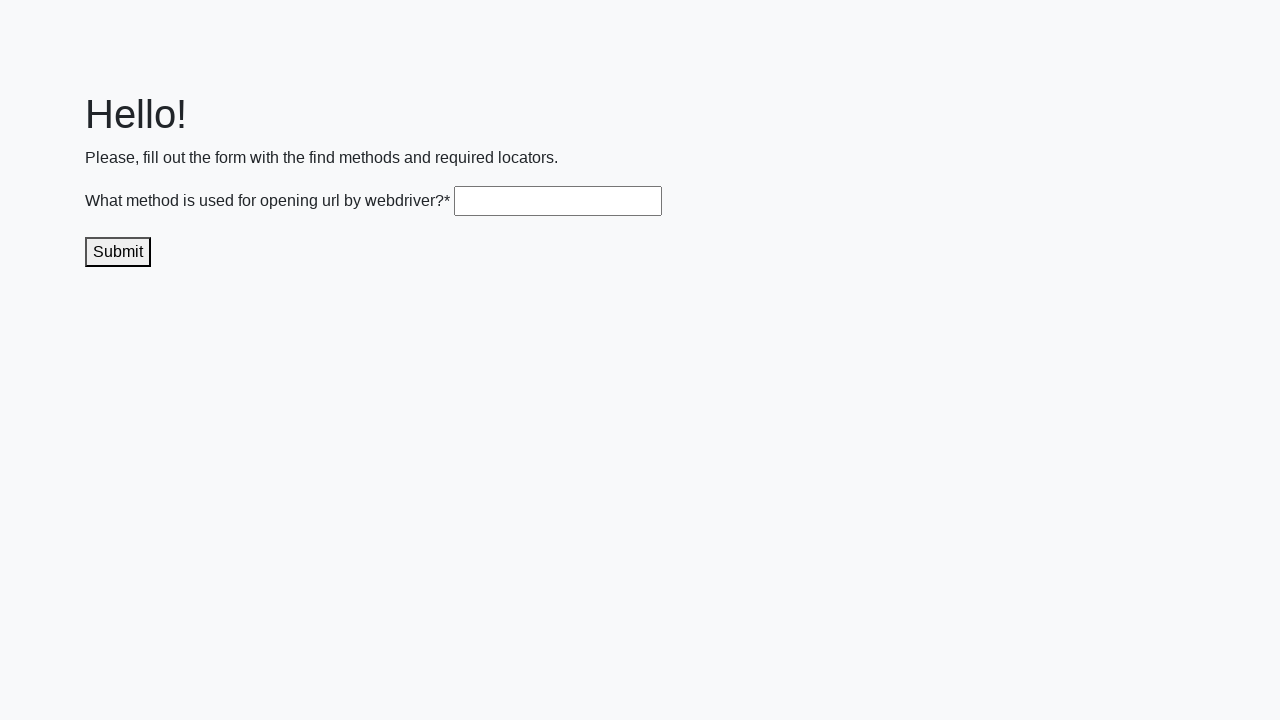

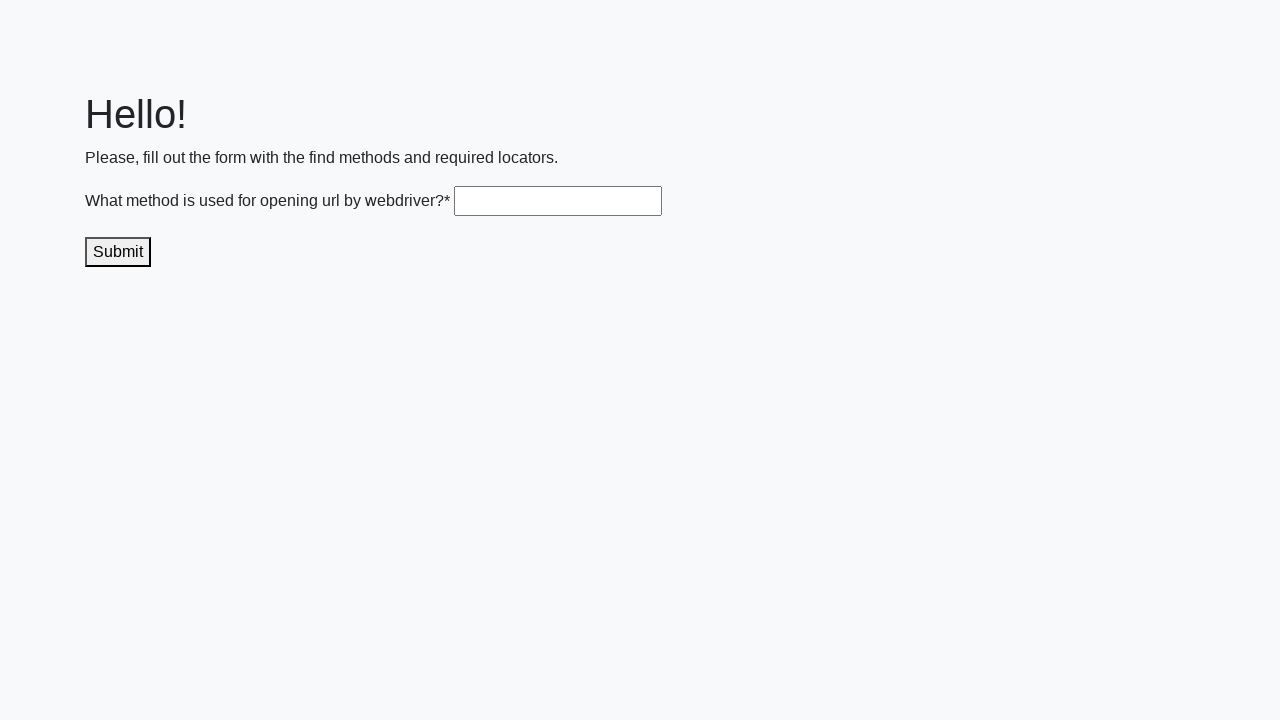